Tests dropdown functionality by selecting options using index, value, and visible text methods, then verifies the dropdown contains the expected number of options

Starting URL: https://the-internet.herokuapp.com/dropdown

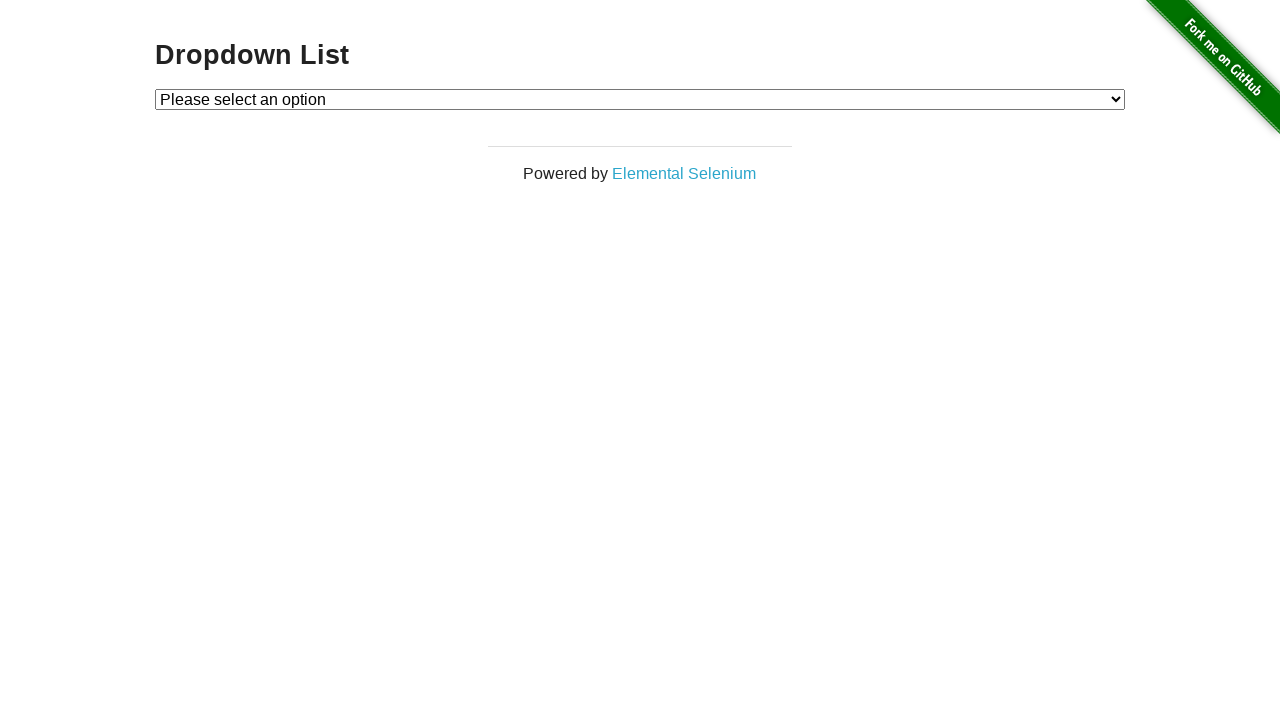

Selected Option 1 by index (index 1) on #dropdown
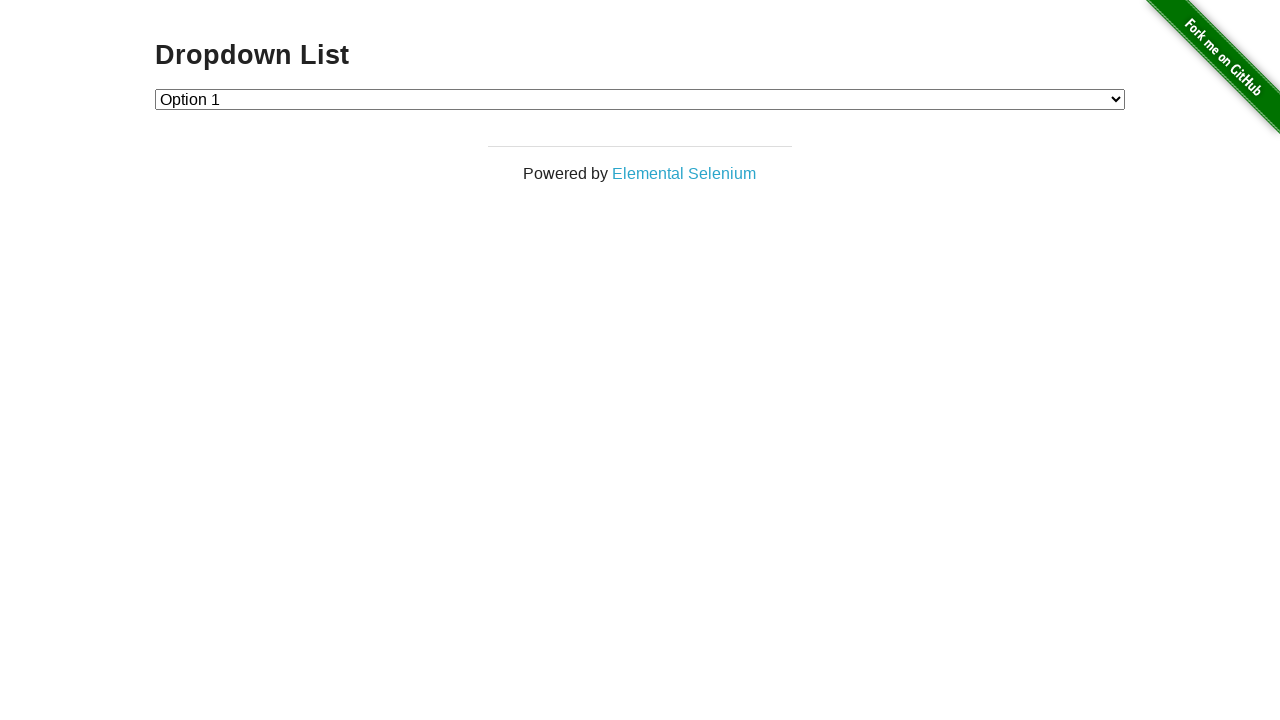

Selected Option 2 by value on #dropdown
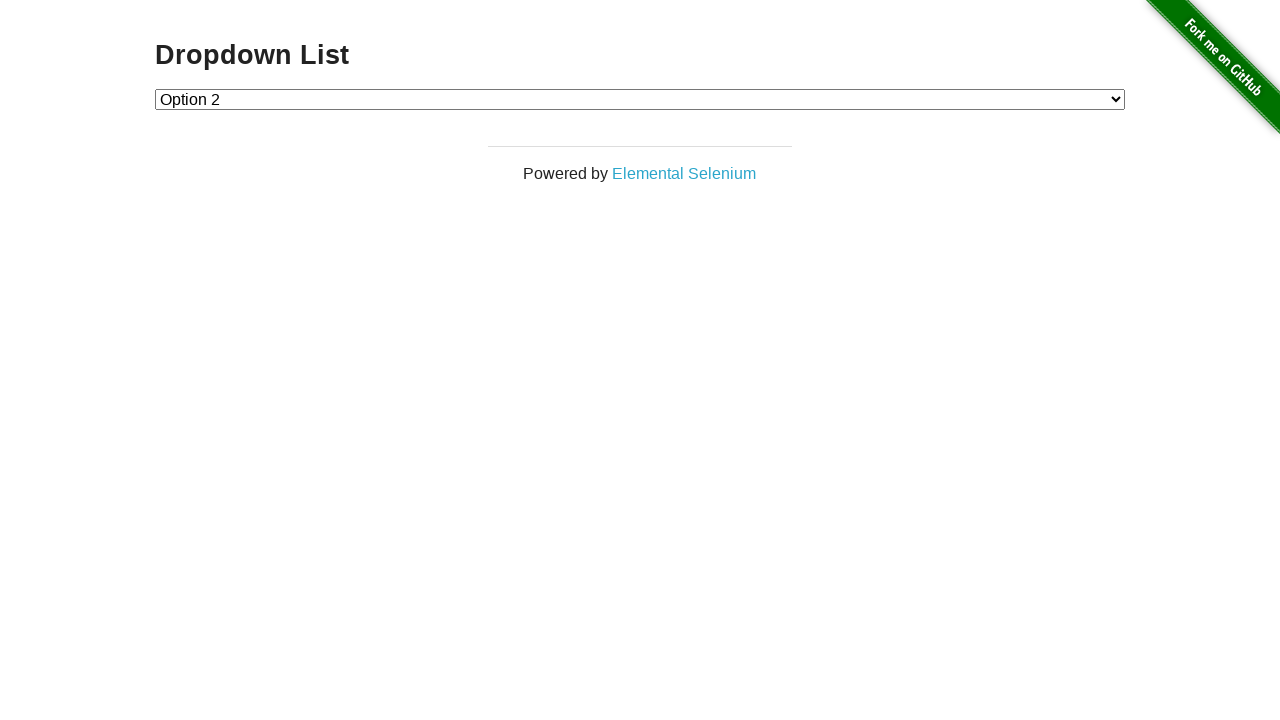

Selected Option 1 by visible text on #dropdown
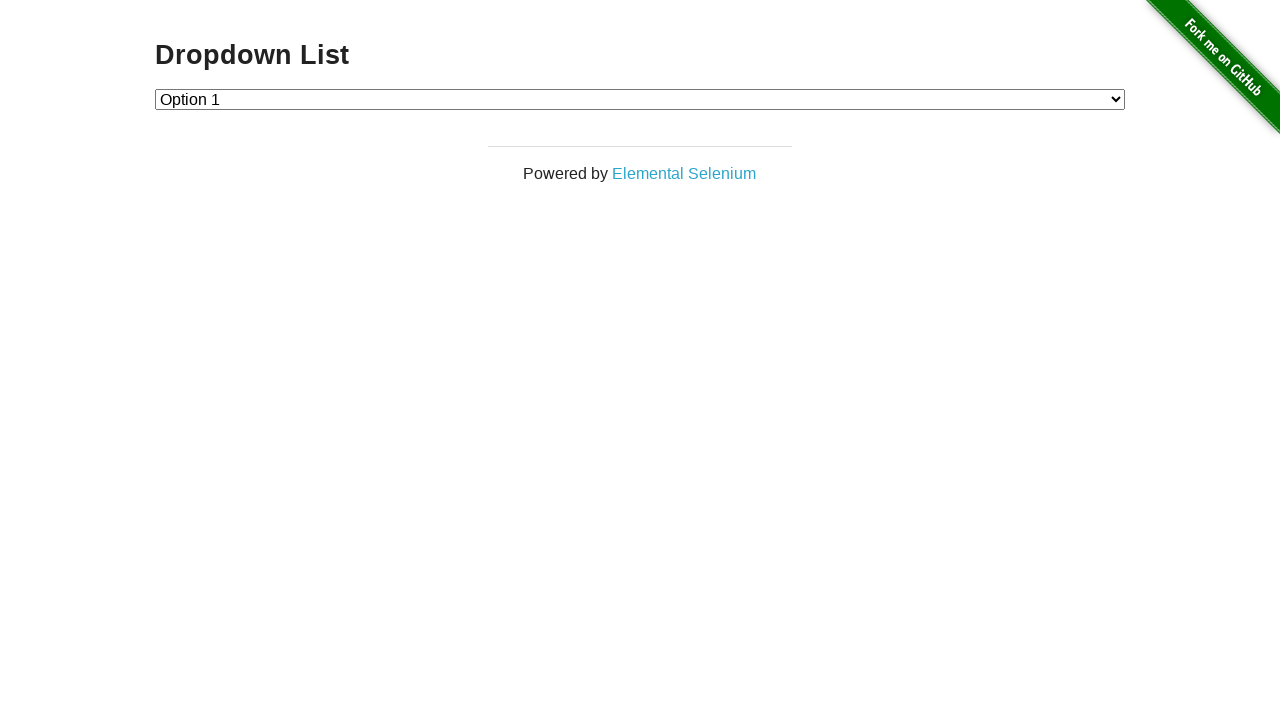

Dropdown options are available and verified
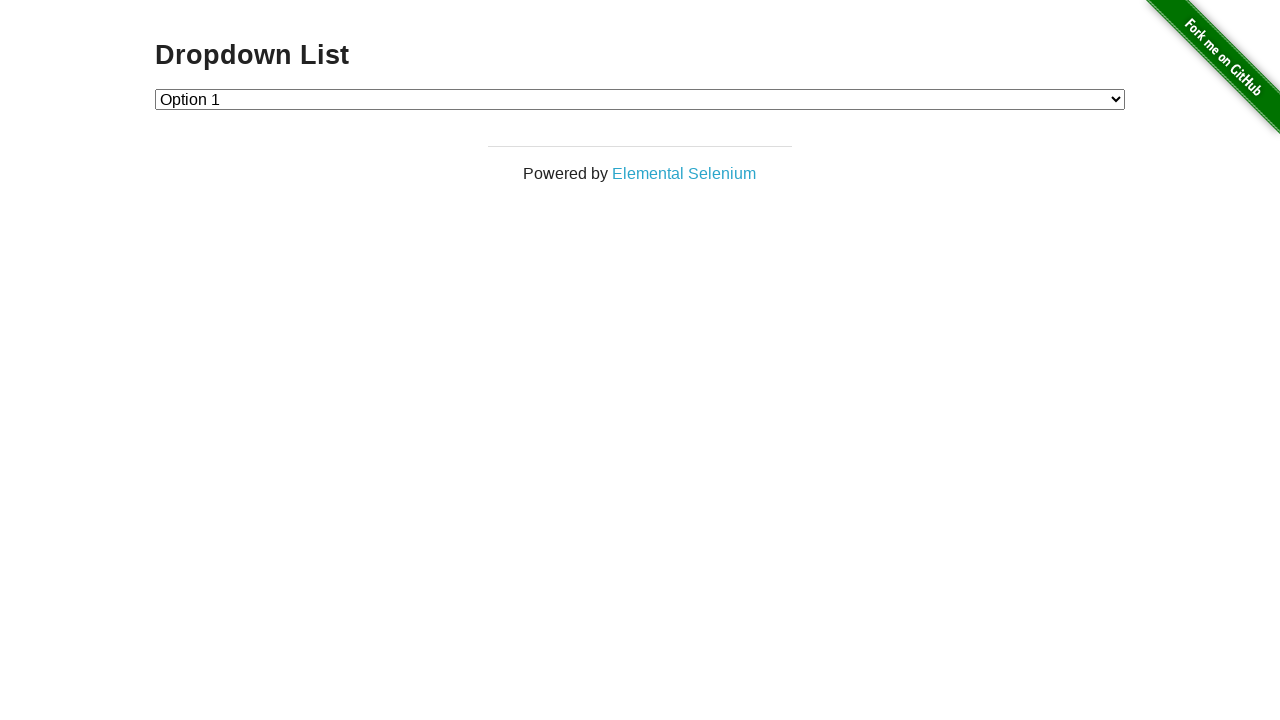

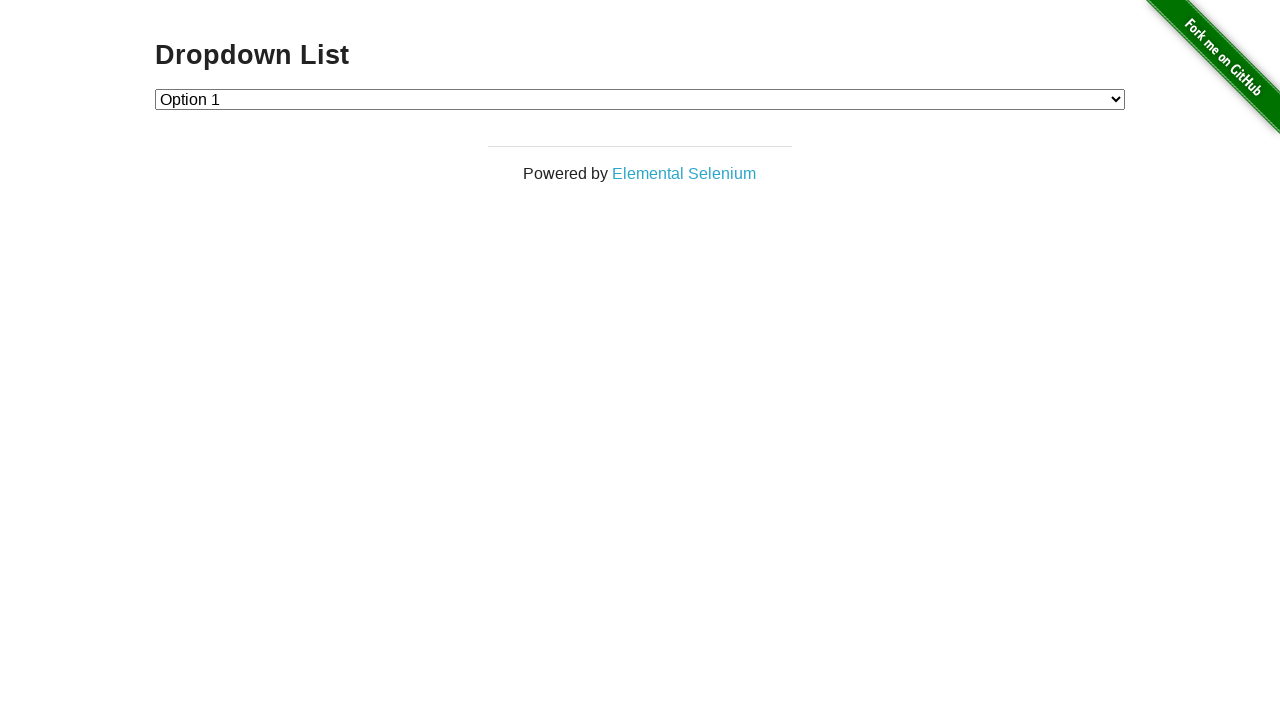